Tests checkbox interaction by clicking a favorite food checkbox and verifying it becomes selected

Starting URL: http://wcaquino.me/selenium/componentes.html

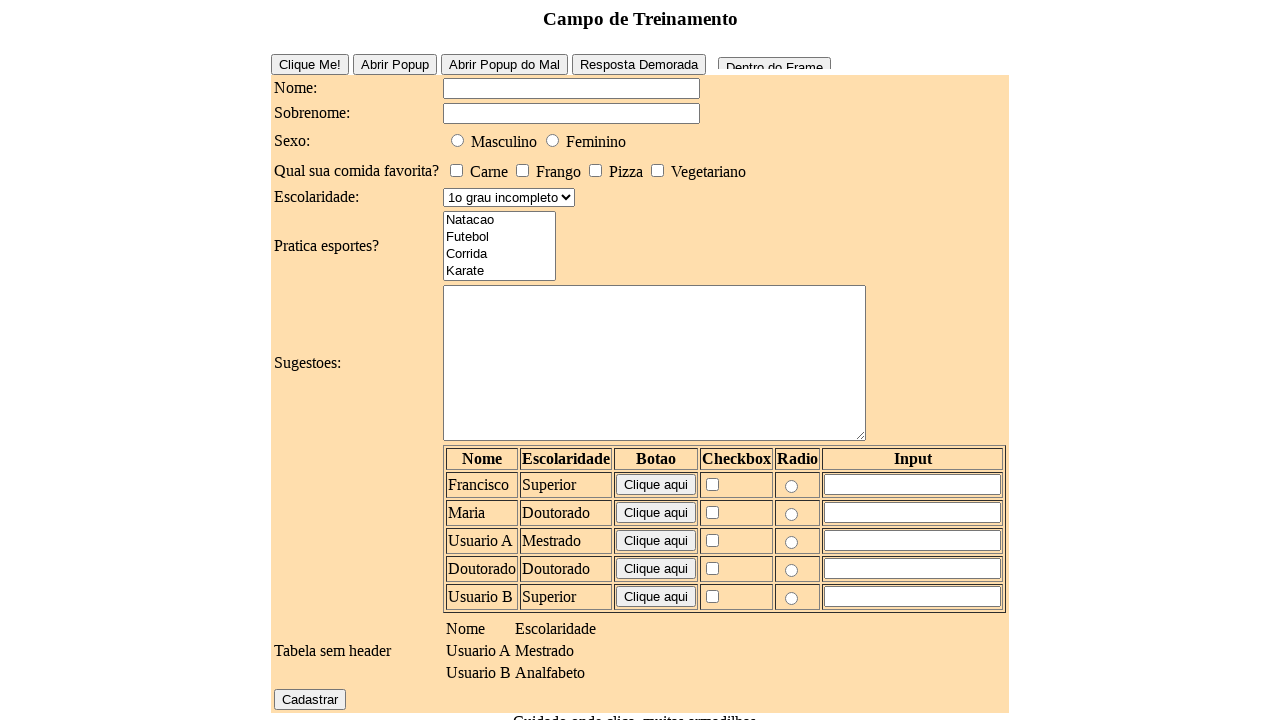

Clicked favorite food checkbox (Pizza option) at (596, 170) on #elementosForm\:comidaFavorita\:2
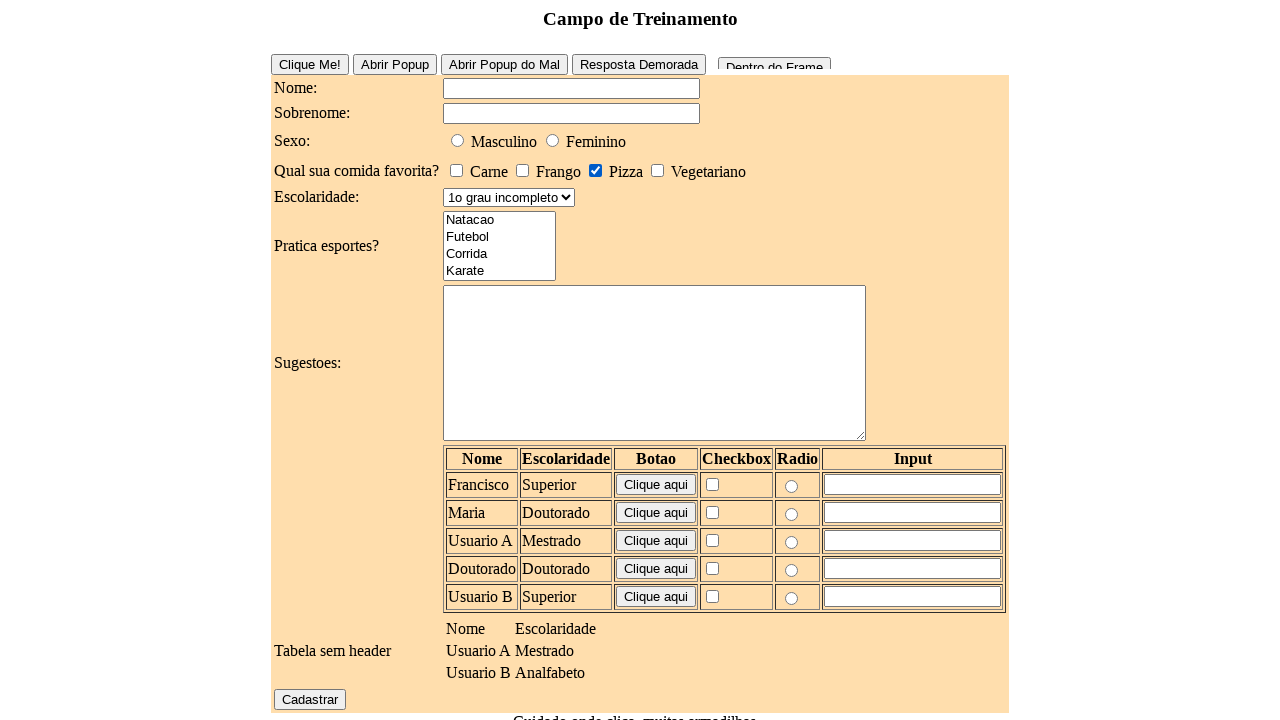

Verified that favorite food checkbox is now selected
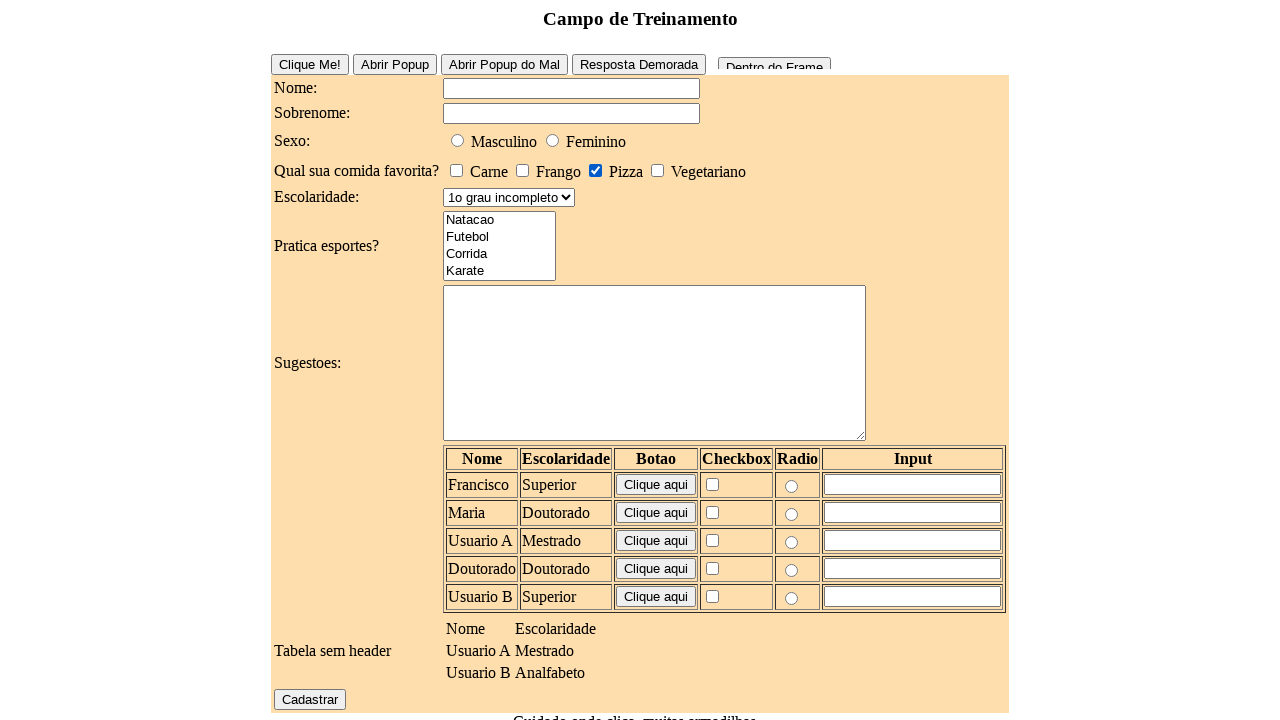

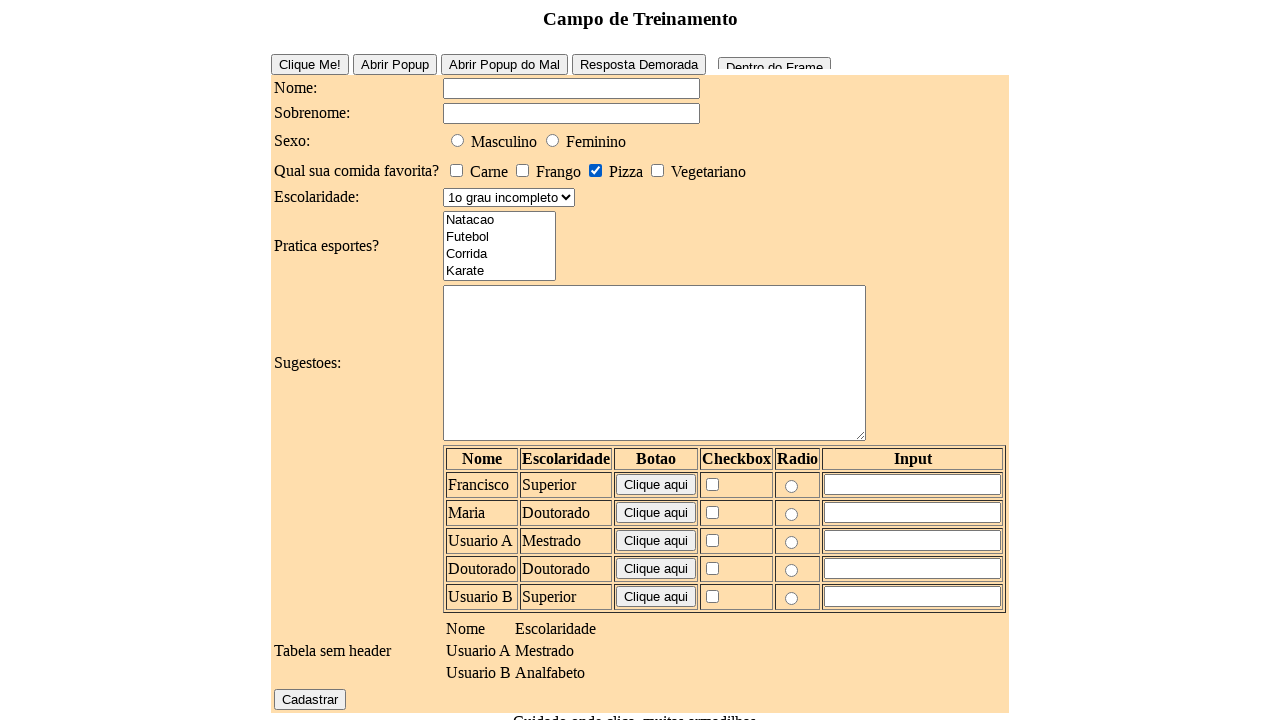